Tests blog signup functionality by filling in username, email, and password fields and submitting the form

Starting URL: https://selenium-blog.herokuapp.com/signup

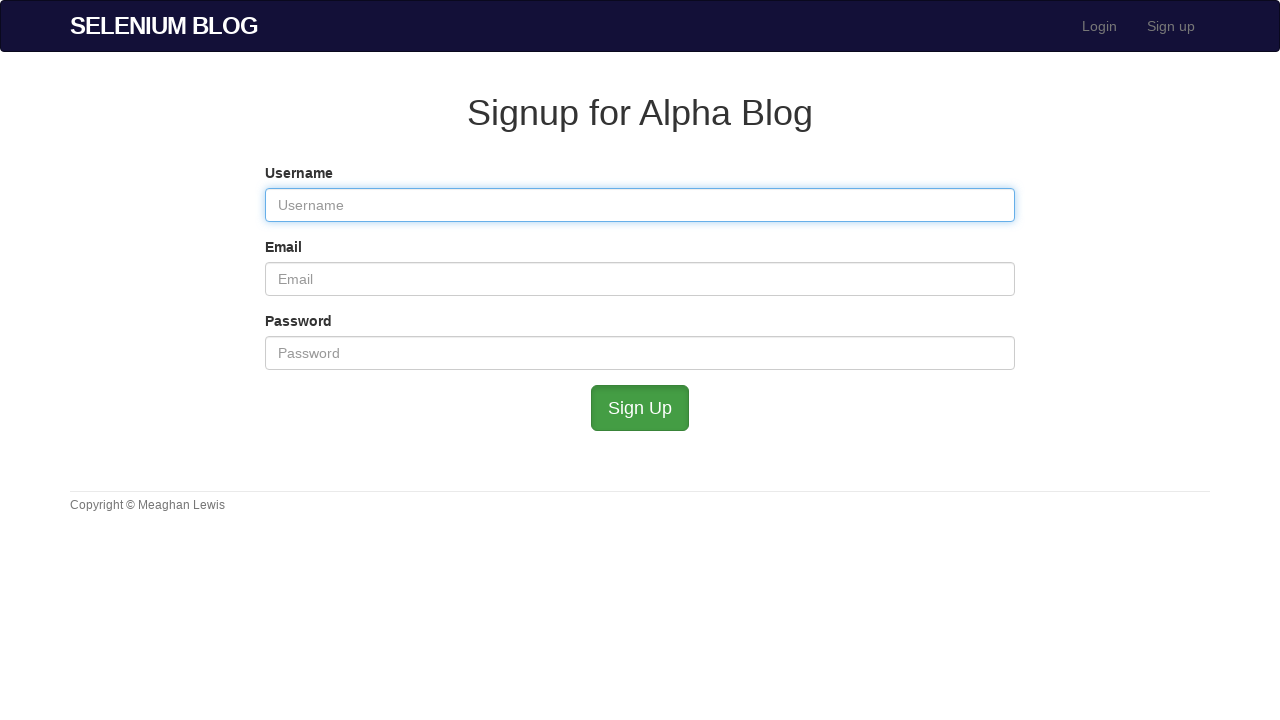

Filled username field with 'ramse1772101712' on #user_username
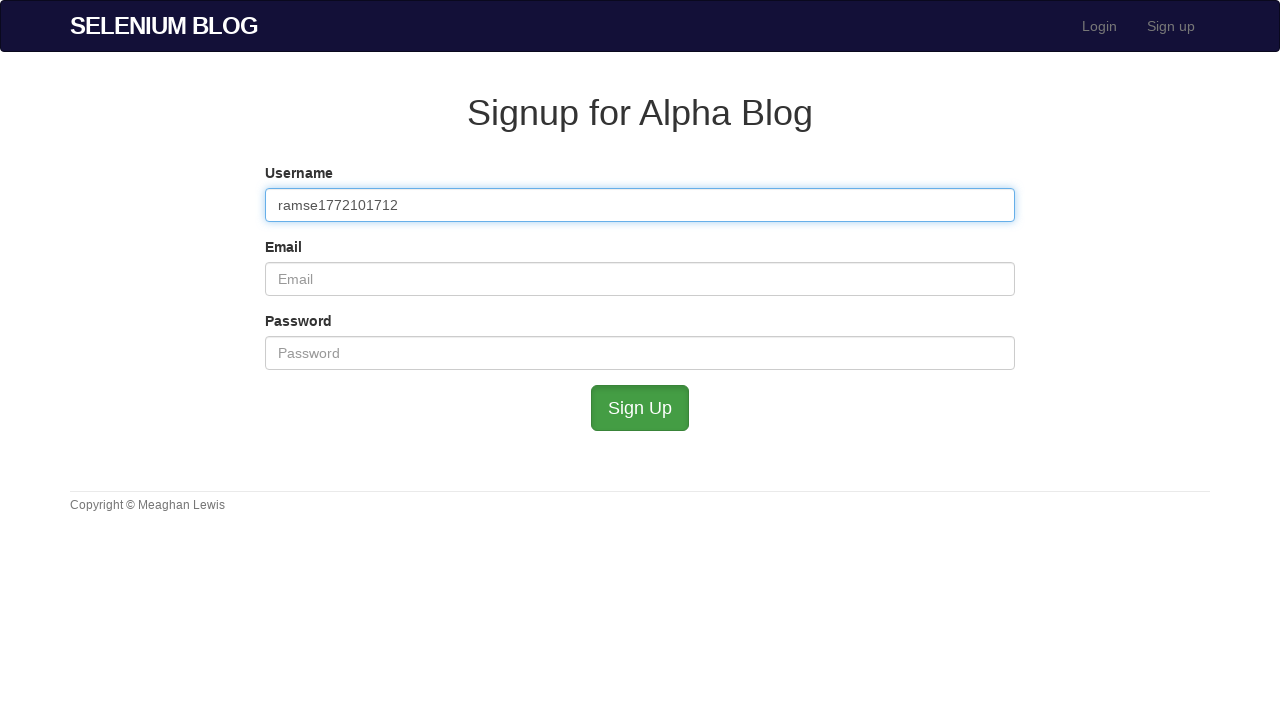

Filled email field with 'ramse1772101712@test.com' on #user_email
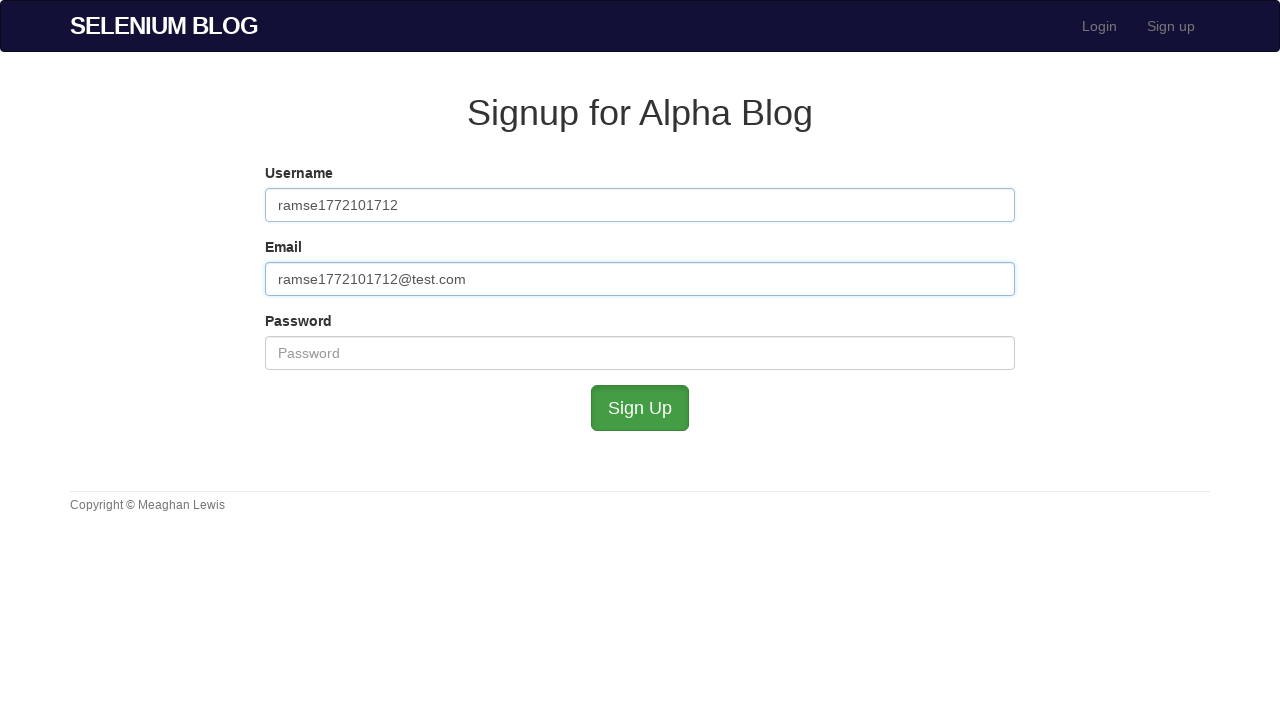

Filled password field with masked password on #user_password
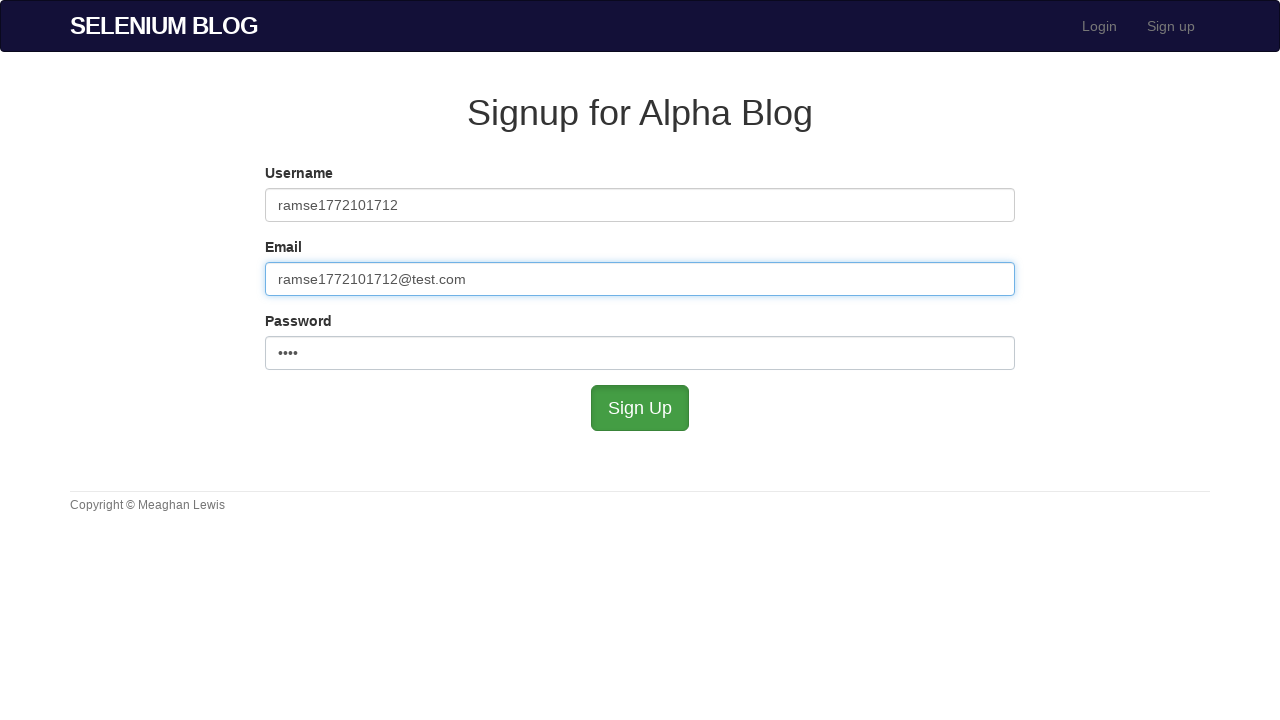

Clicked signup button to submit form at (640, 408) on #submit
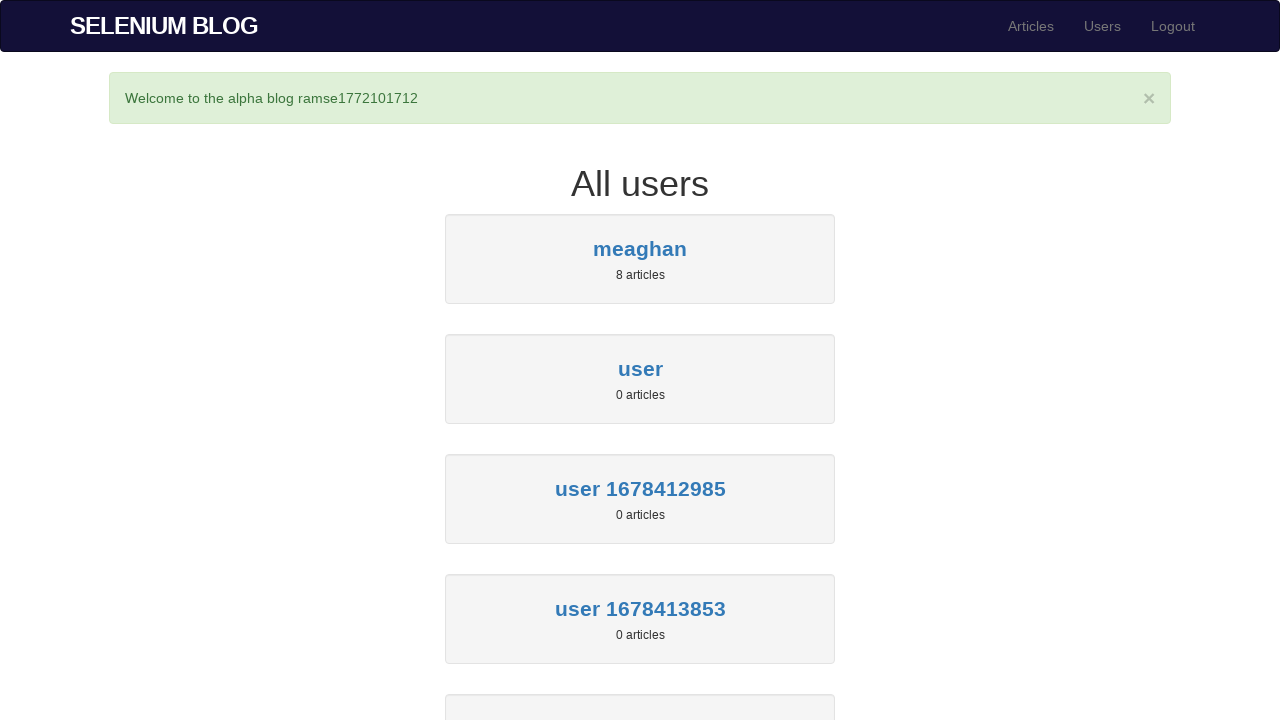

Success banner appeared - signup completed successfully
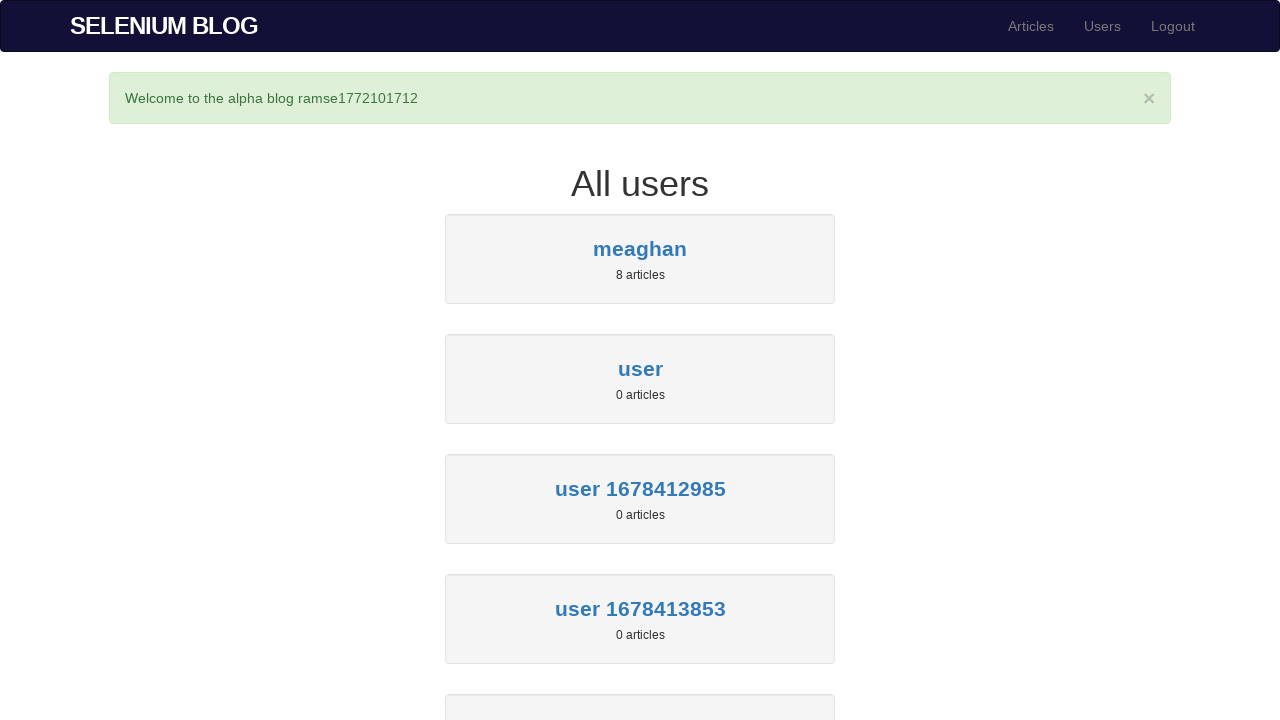

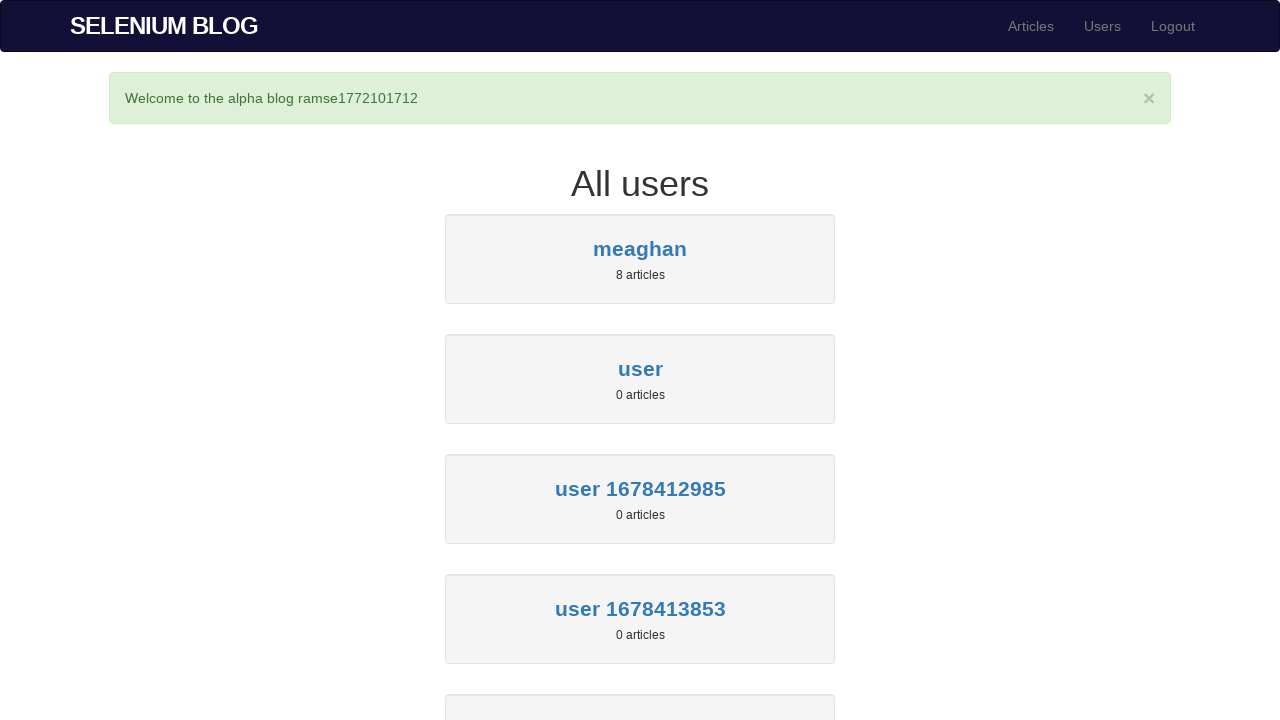